Tests scoped element finding by locating links within specific sections of the page, then opens multiple links in new tabs using keyboard shortcuts and switches between the opened tabs.

Starting URL: https://rahulshettyacademy.com/AutomationPractice/

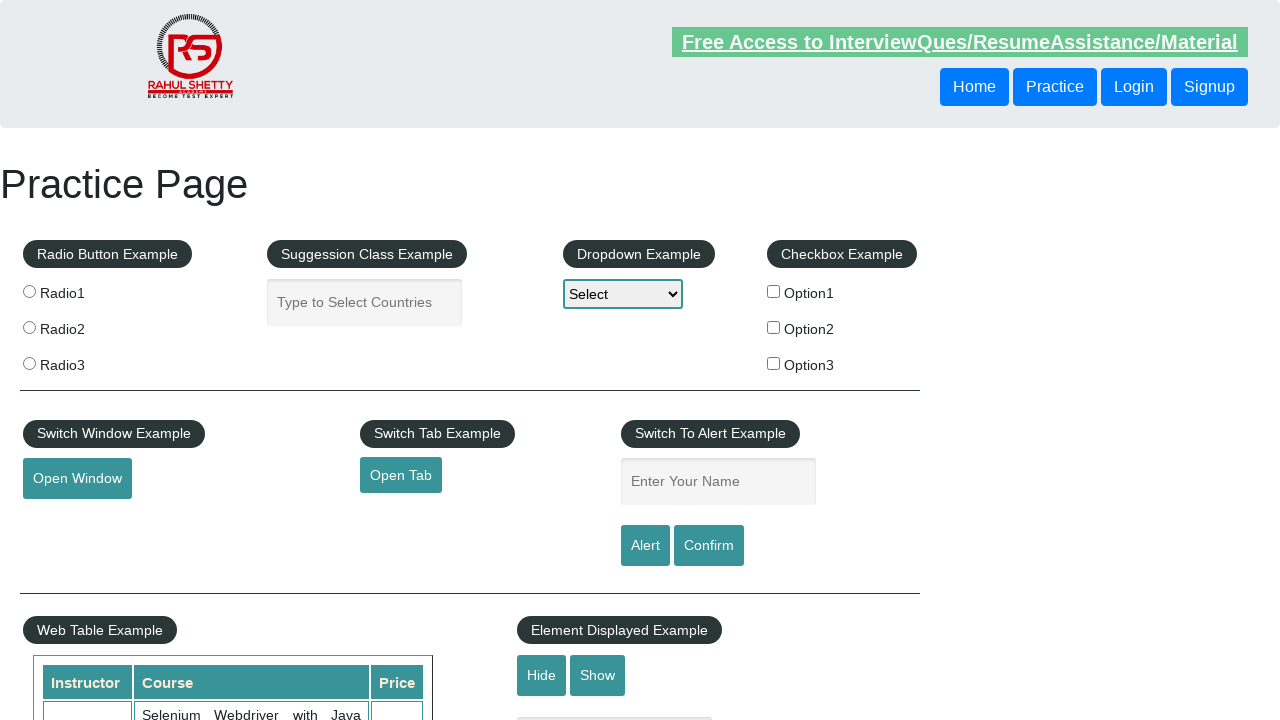

Footer section loaded
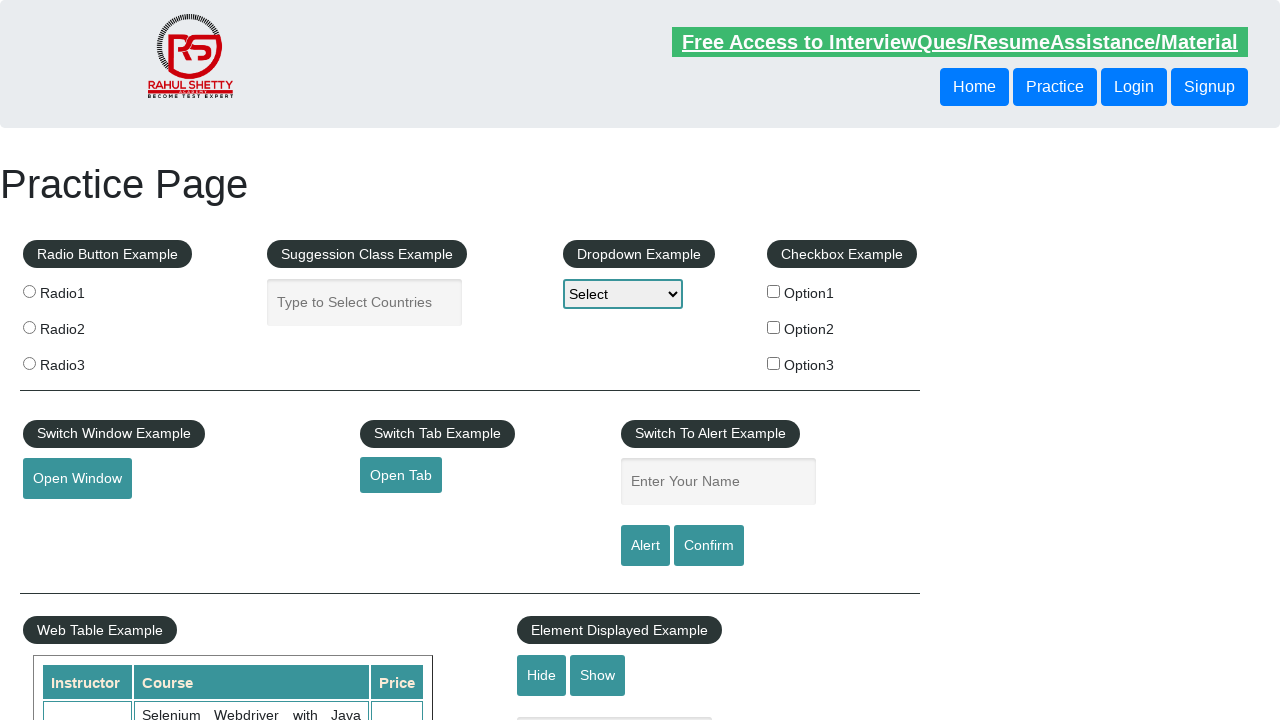

Located first column of footer links
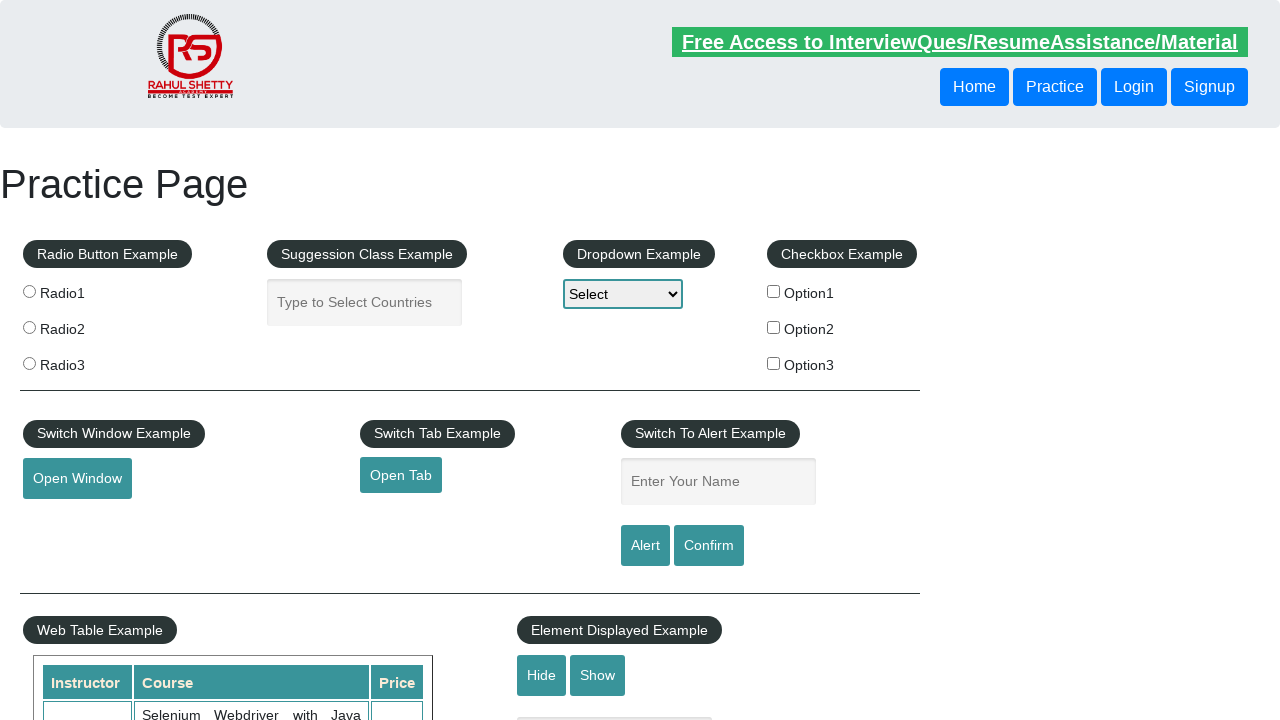

Found 5 links in footer column
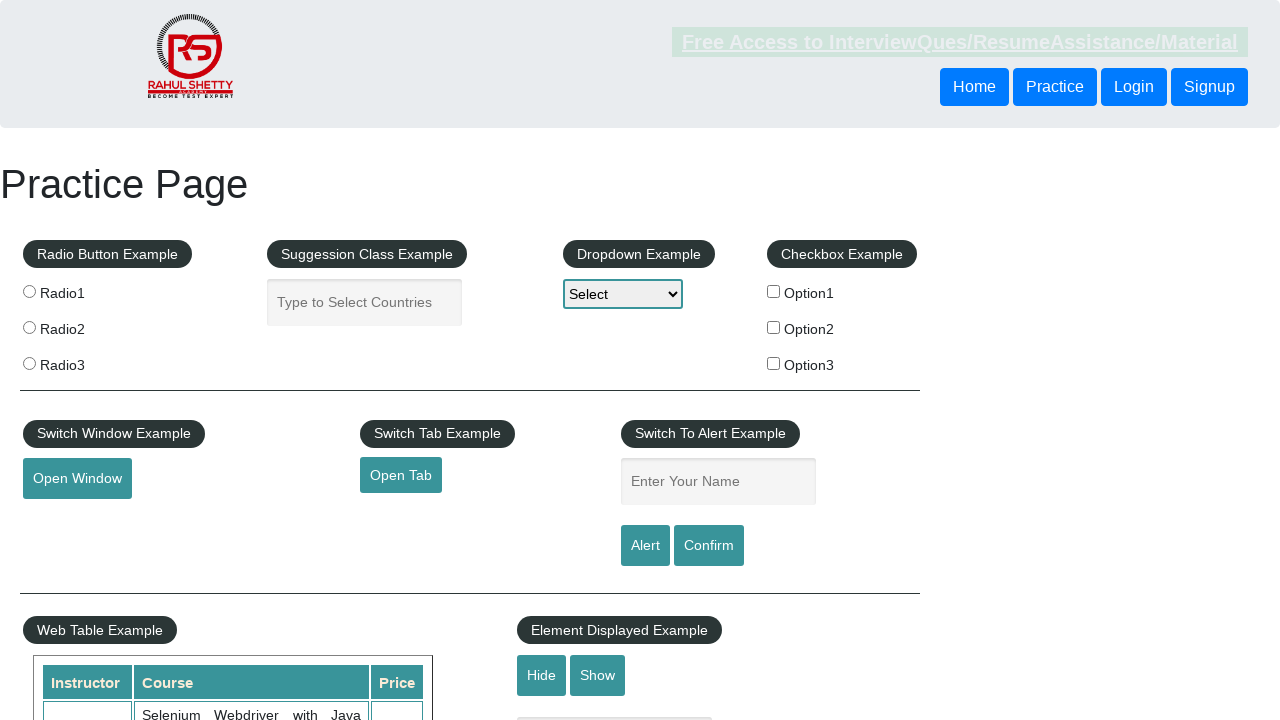

Opened link 1 in new tab using Ctrl+Click at (68, 520) on #gf-BIG >> xpath=//table/tbody/tr/td[1]/ul >> a >> nth=1
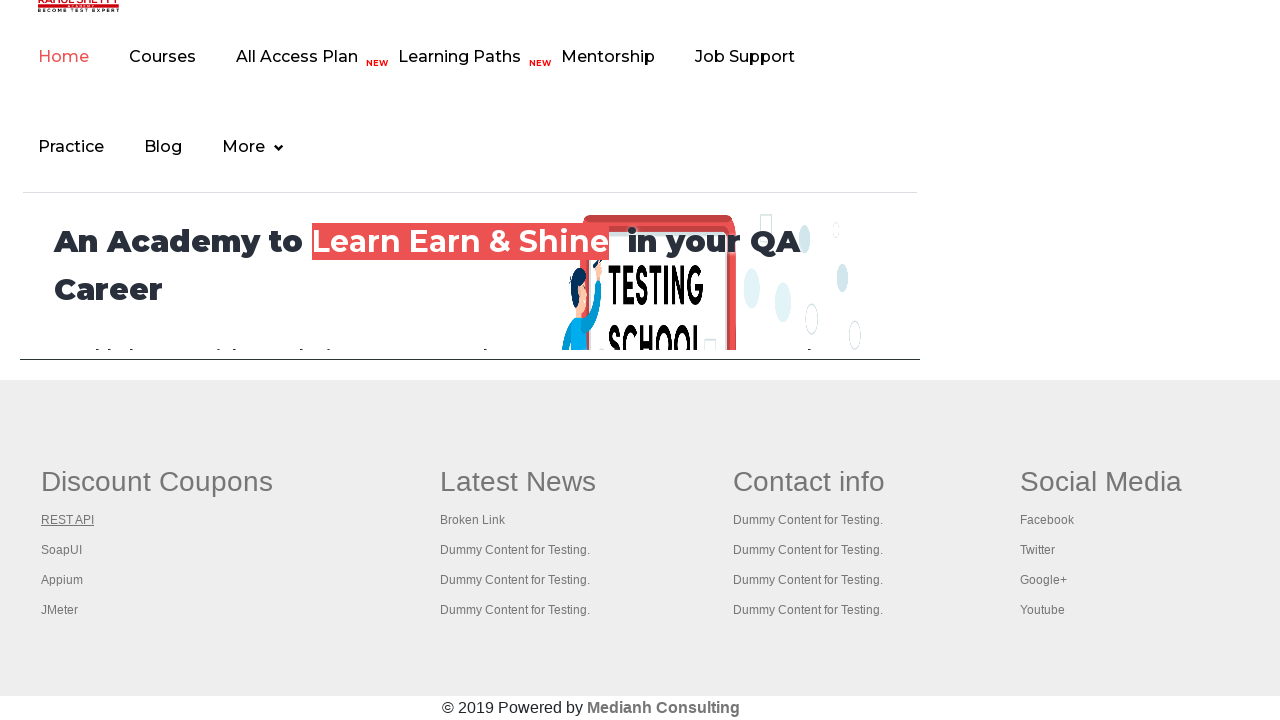

Waited 2 seconds for link 1 to load
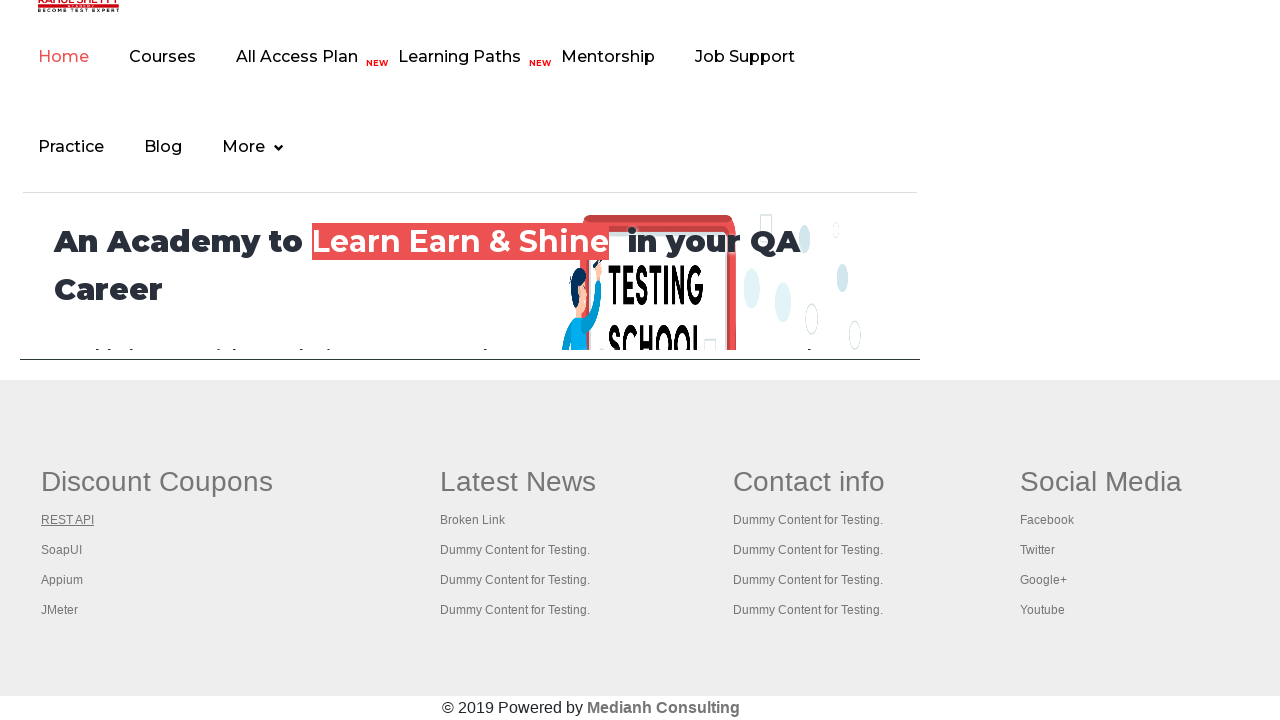

Opened link 2 in new tab using Ctrl+Click at (62, 550) on #gf-BIG >> xpath=//table/tbody/tr/td[1]/ul >> a >> nth=2
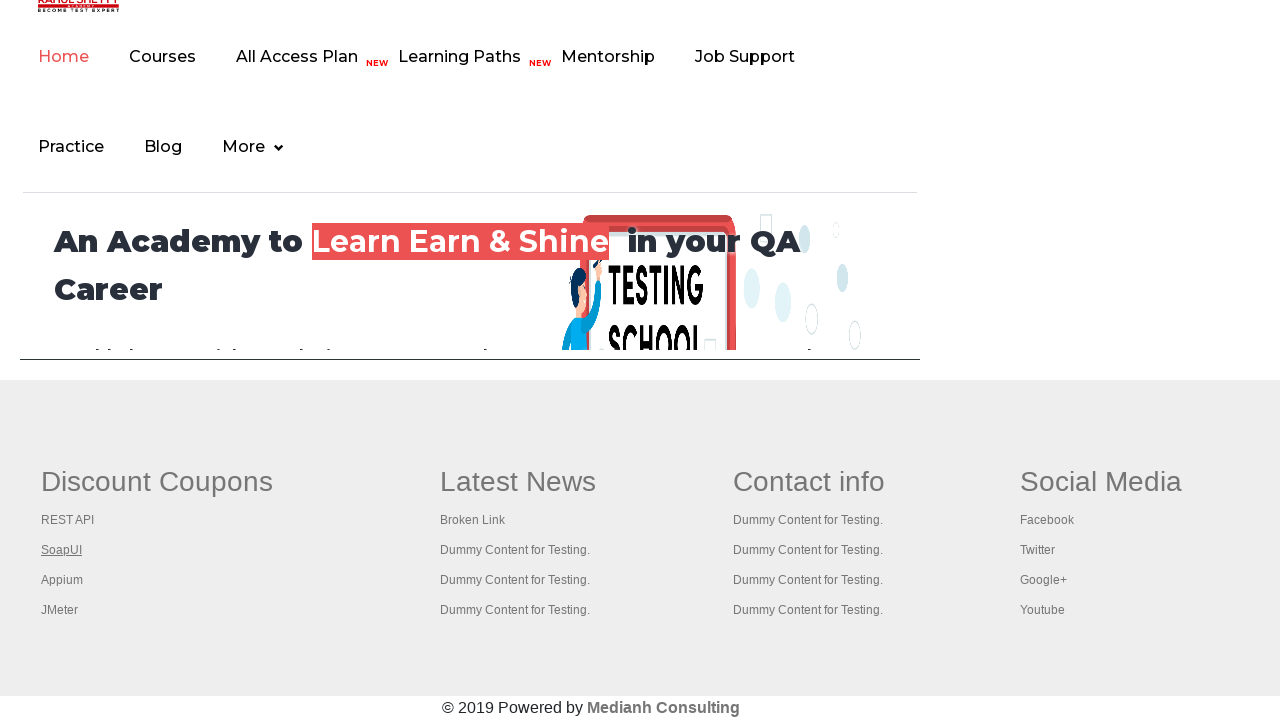

Waited 2 seconds for link 2 to load
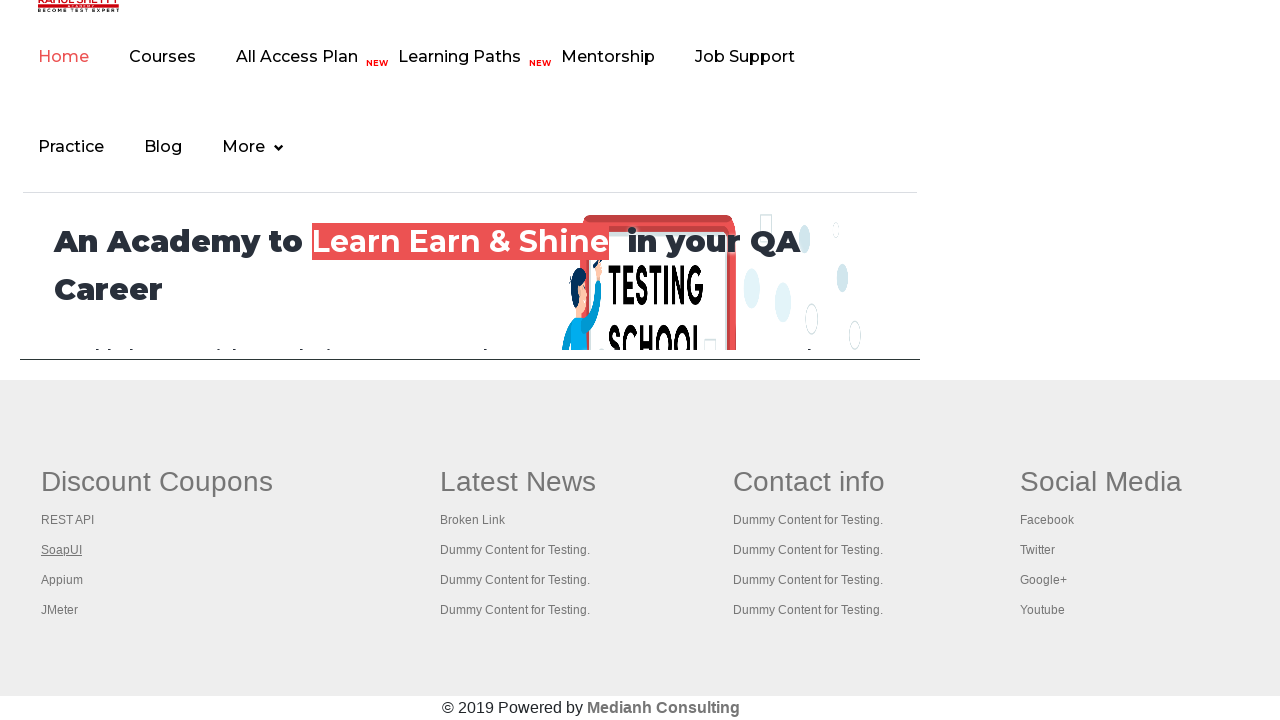

Opened link 3 in new tab using Ctrl+Click at (62, 580) on #gf-BIG >> xpath=//table/tbody/tr/td[1]/ul >> a >> nth=3
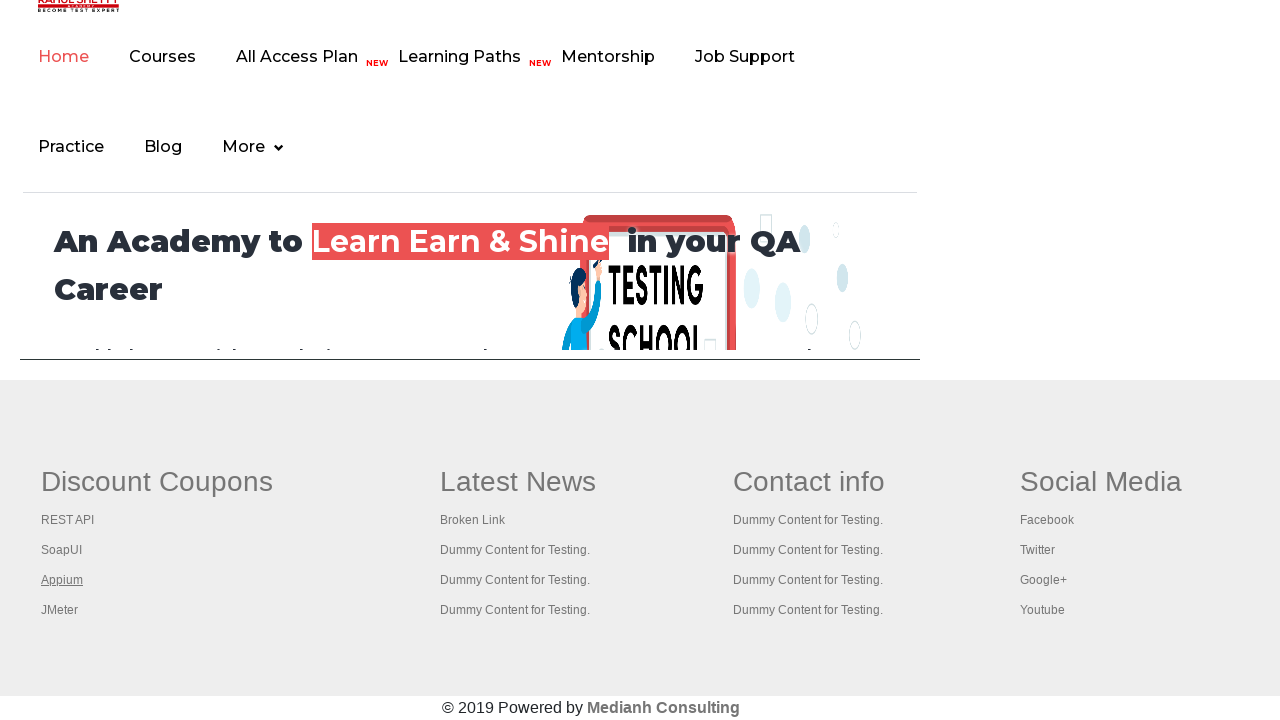

Waited 2 seconds for link 3 to load
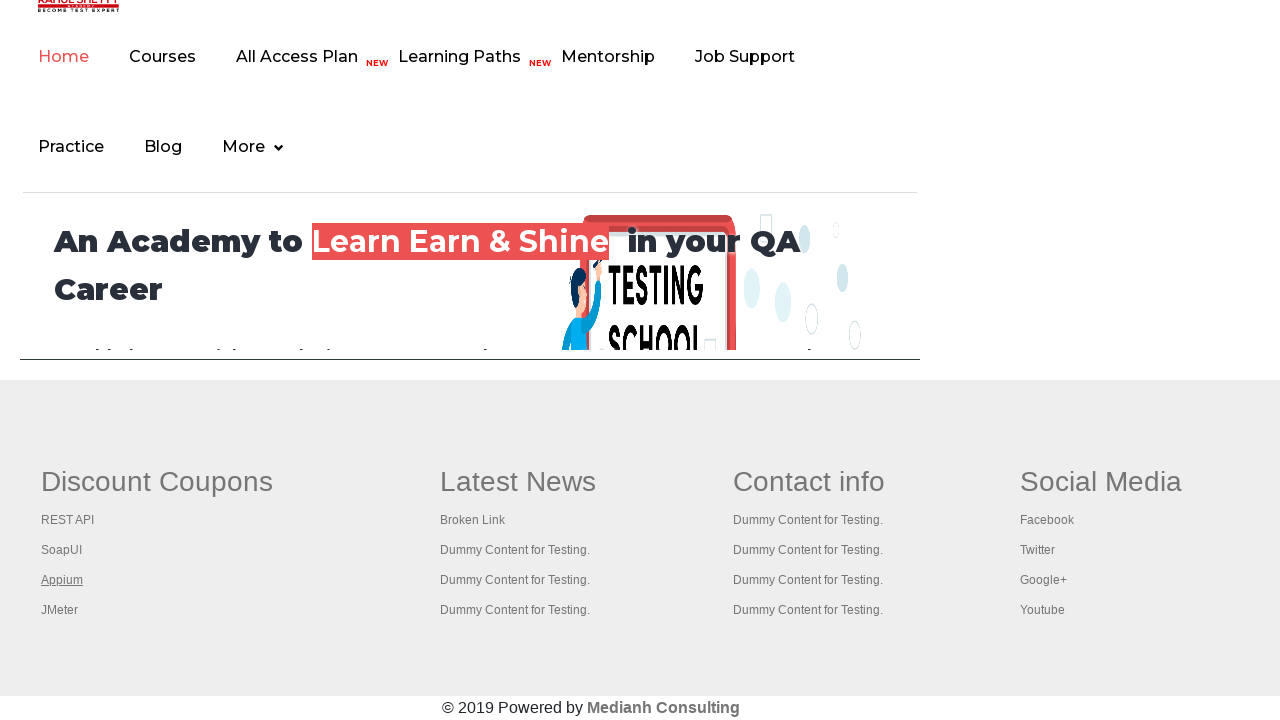

Opened link 4 in new tab using Ctrl+Click at (60, 610) on #gf-BIG >> xpath=//table/tbody/tr/td[1]/ul >> a >> nth=4
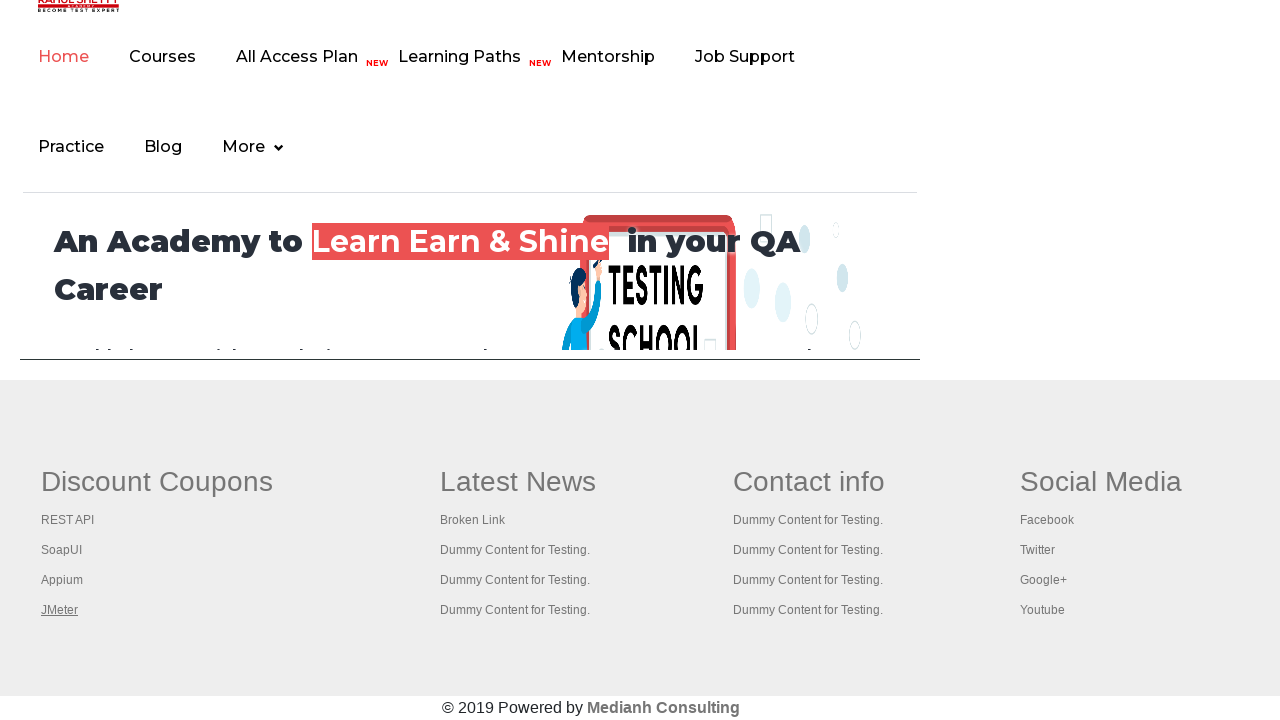

Waited 2 seconds for link 4 to load
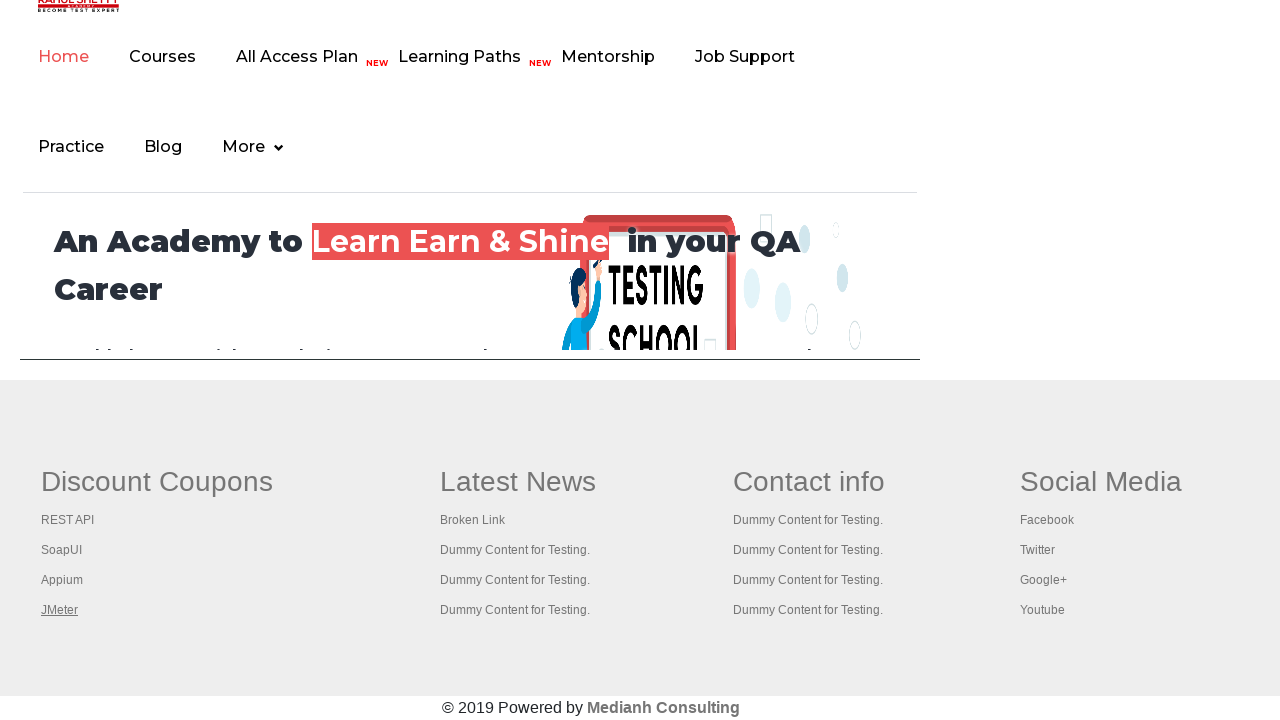

Switched to a new tab
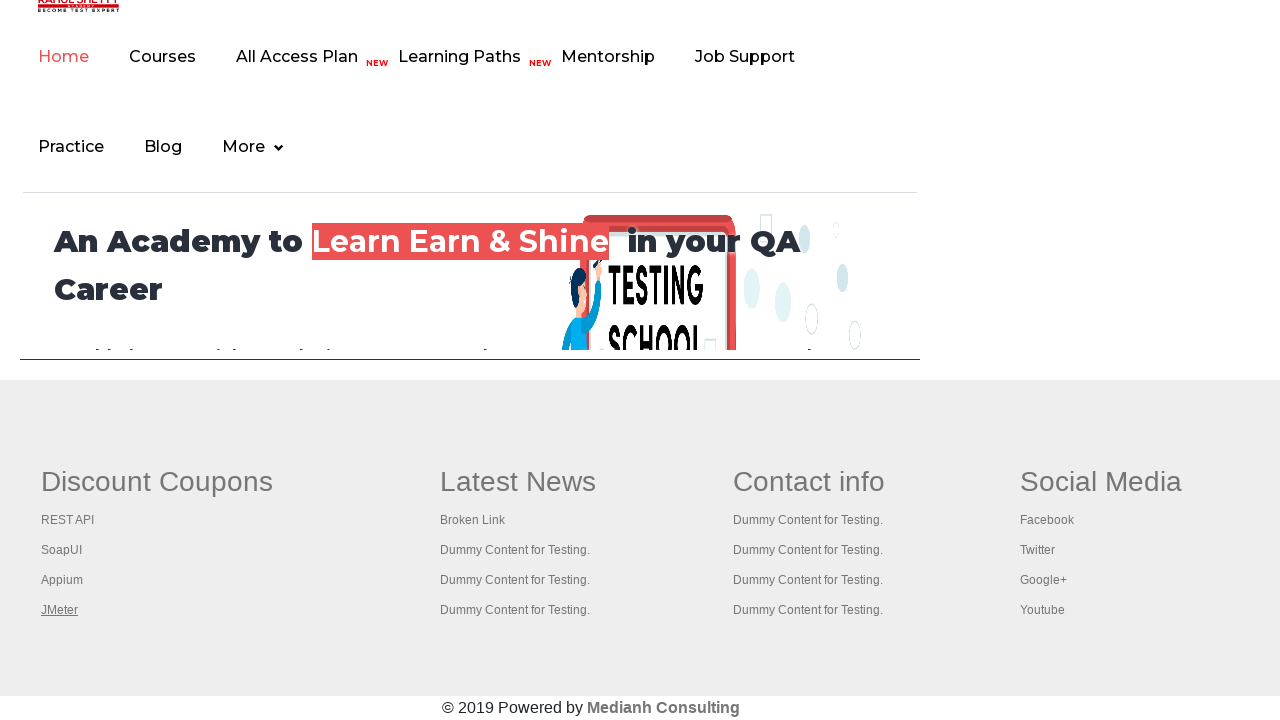

Tab page loaded and ready
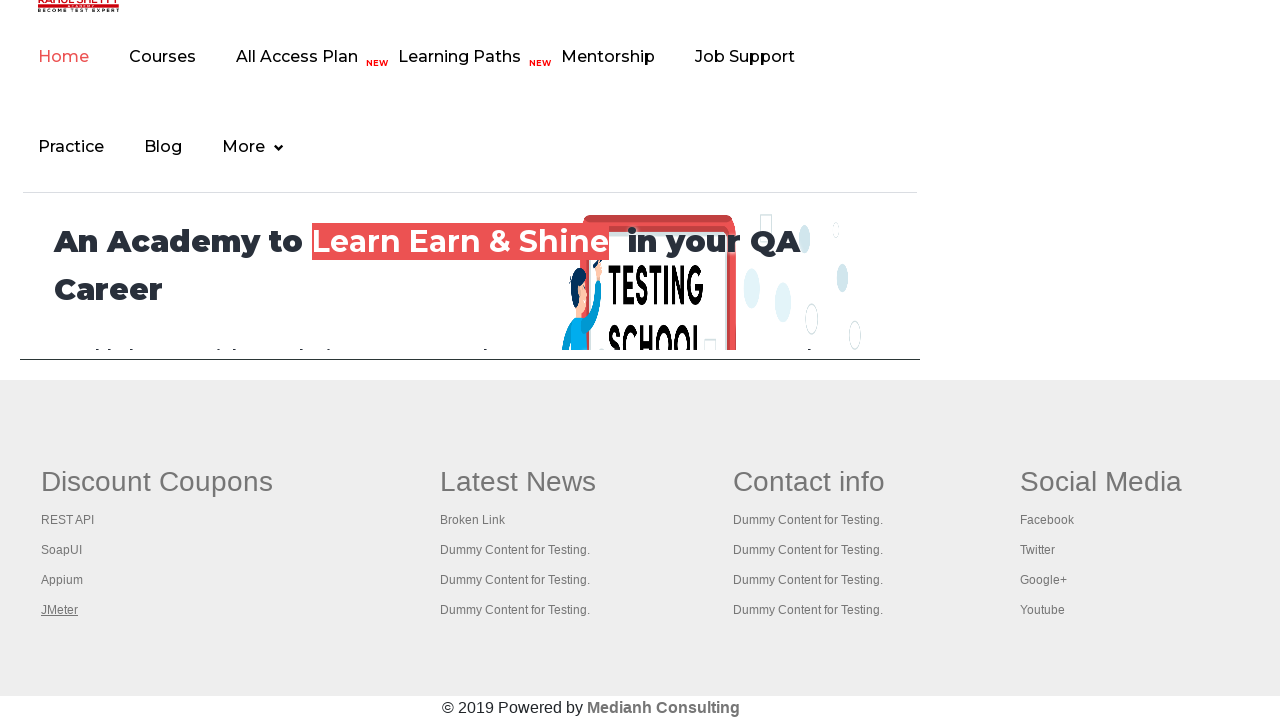

Switched to a new tab
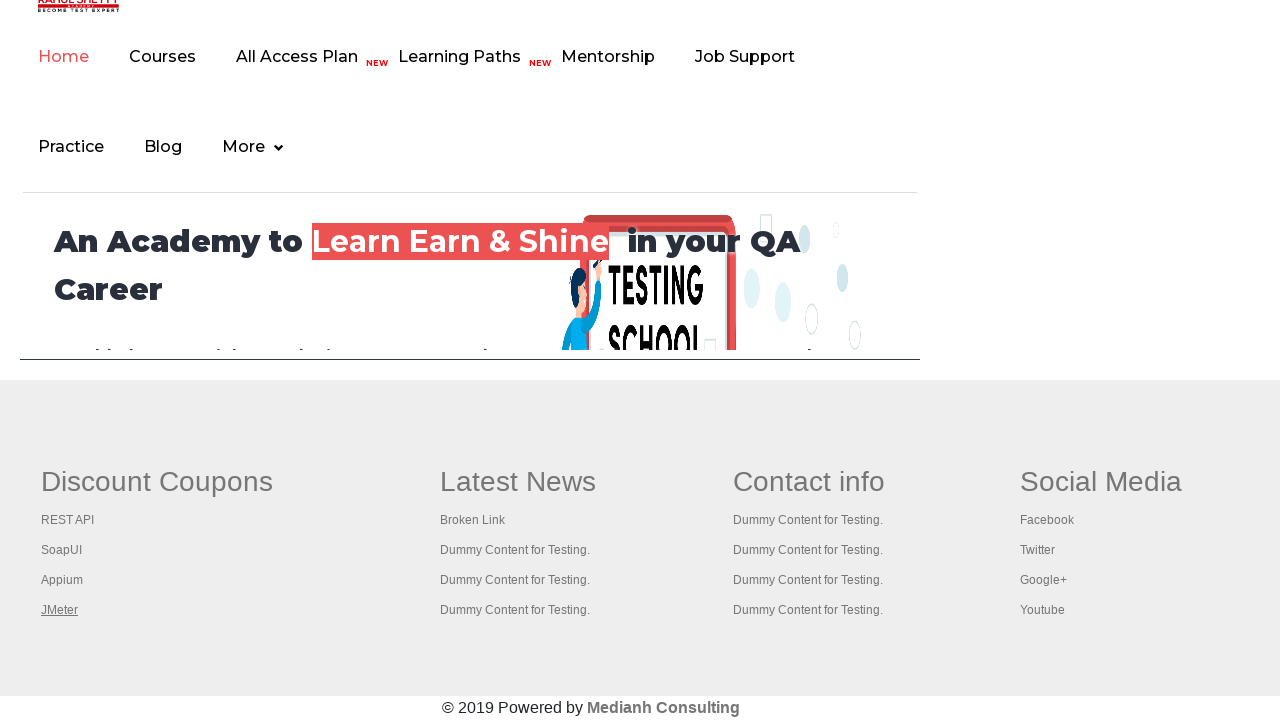

Tab page loaded and ready
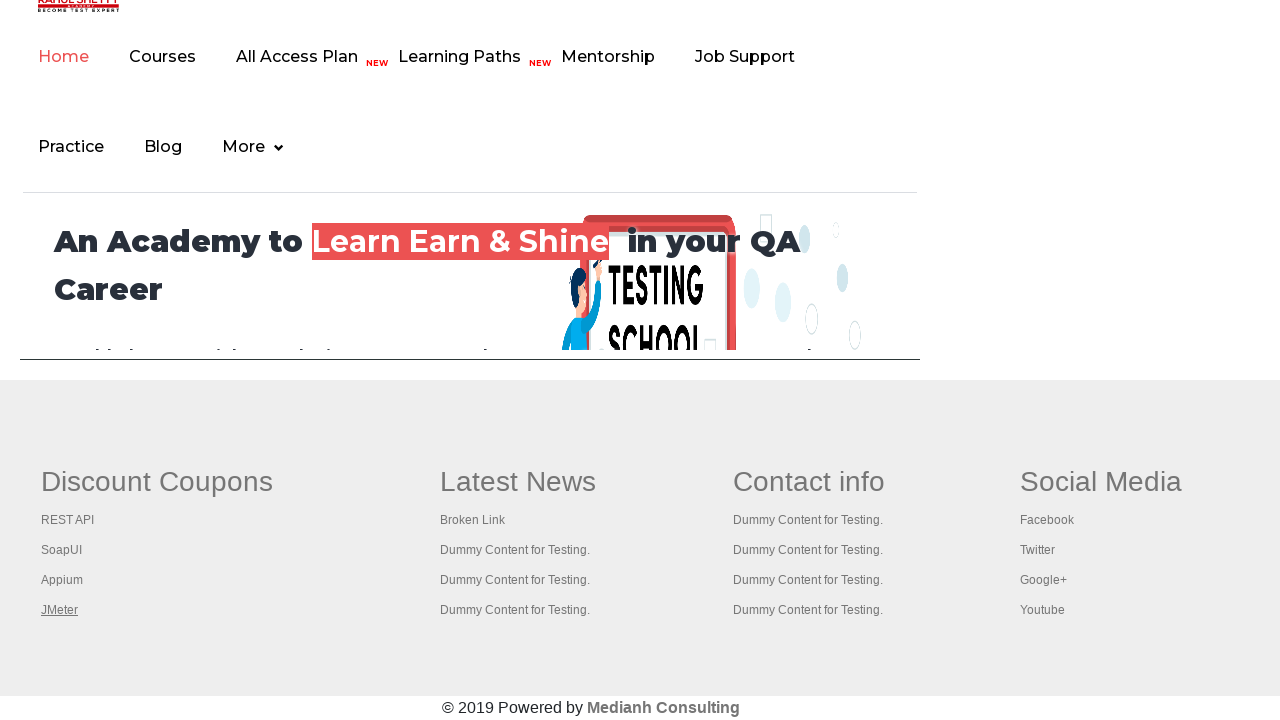

Switched to a new tab
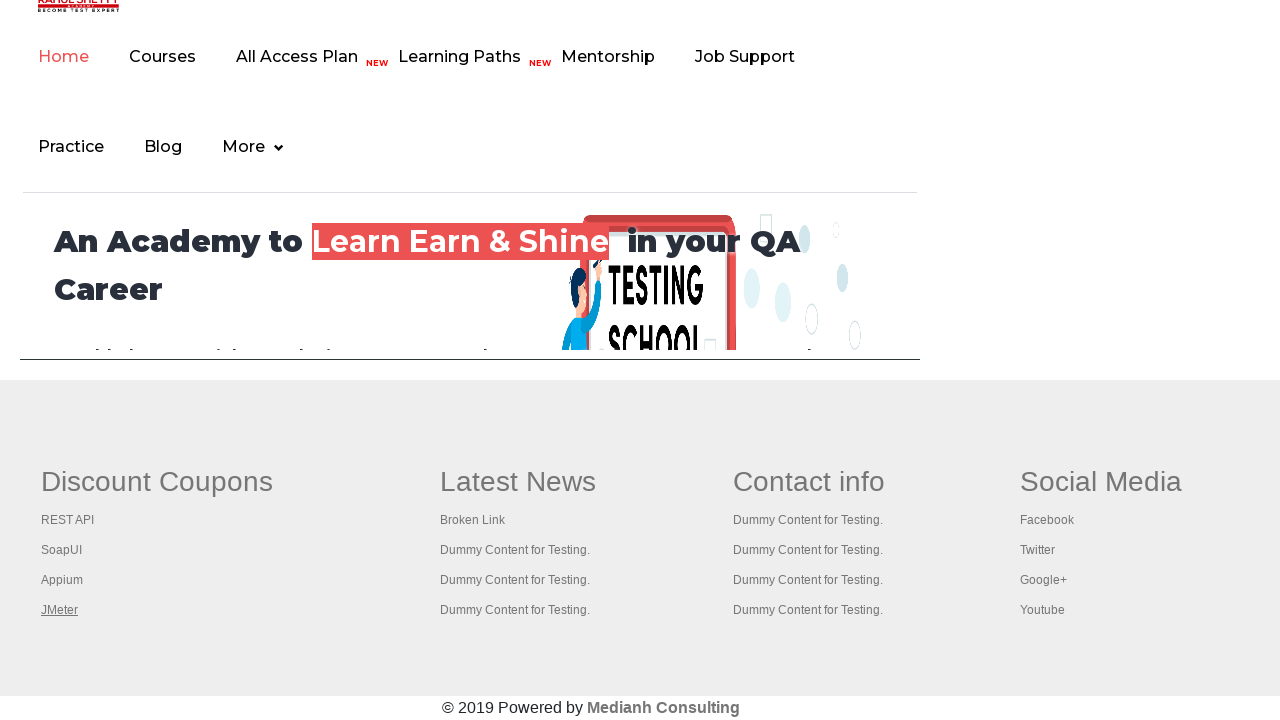

Tab page loaded and ready
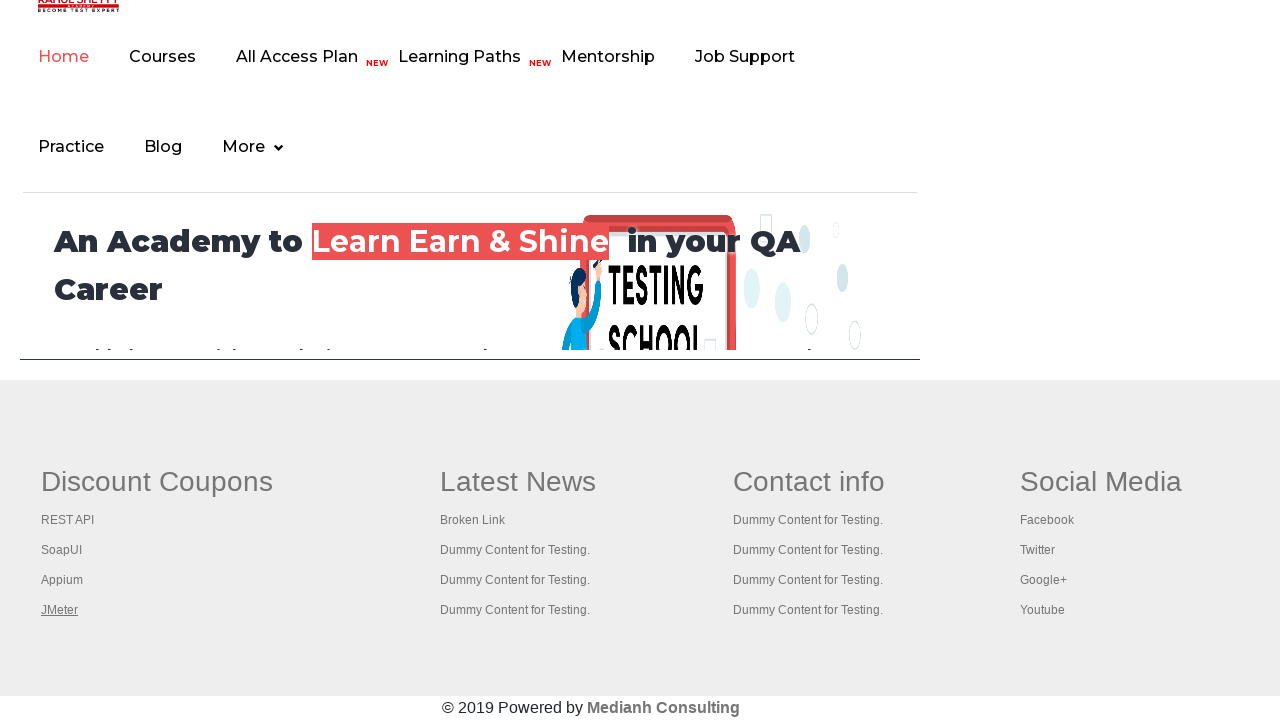

Switched to a new tab
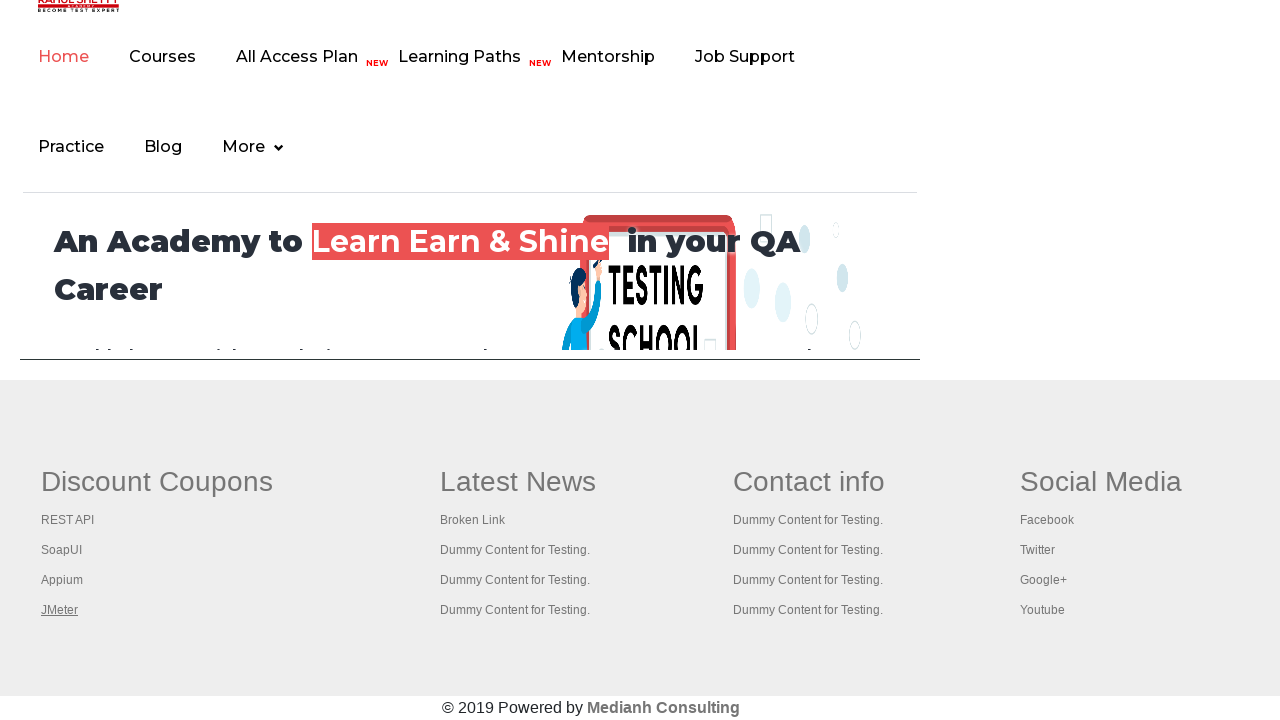

Tab page loaded and ready
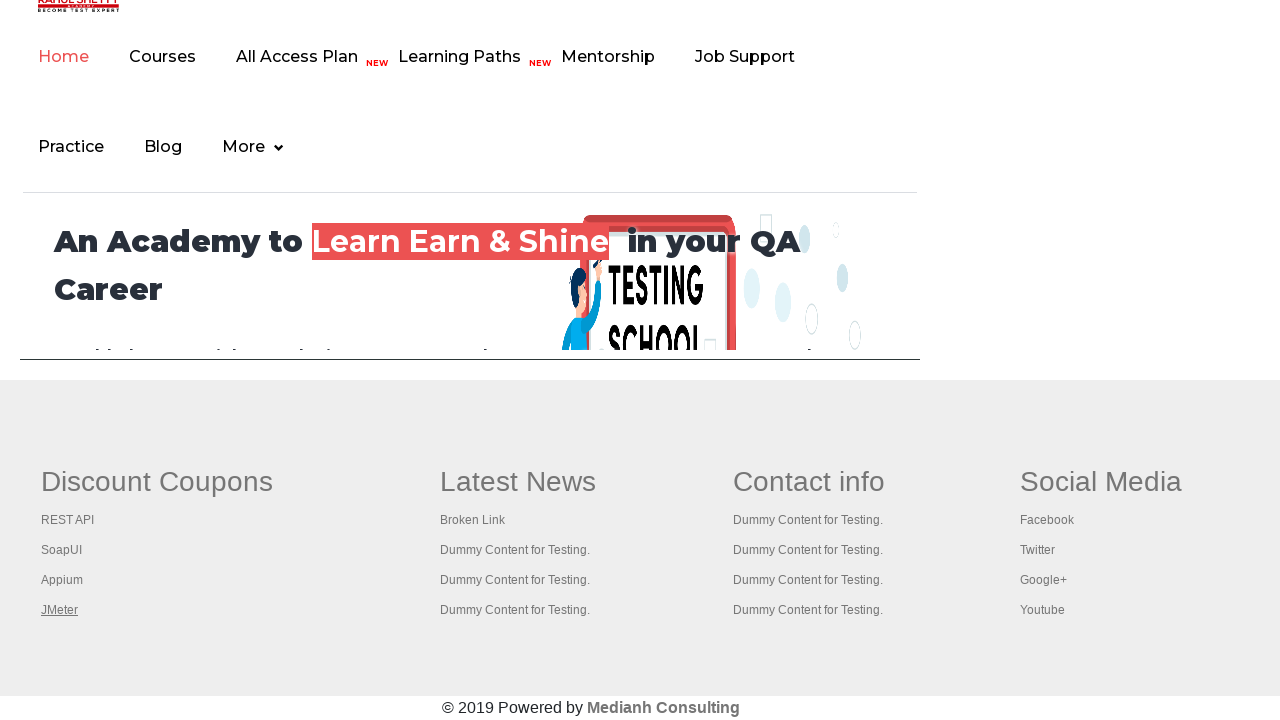

Switched to a new tab
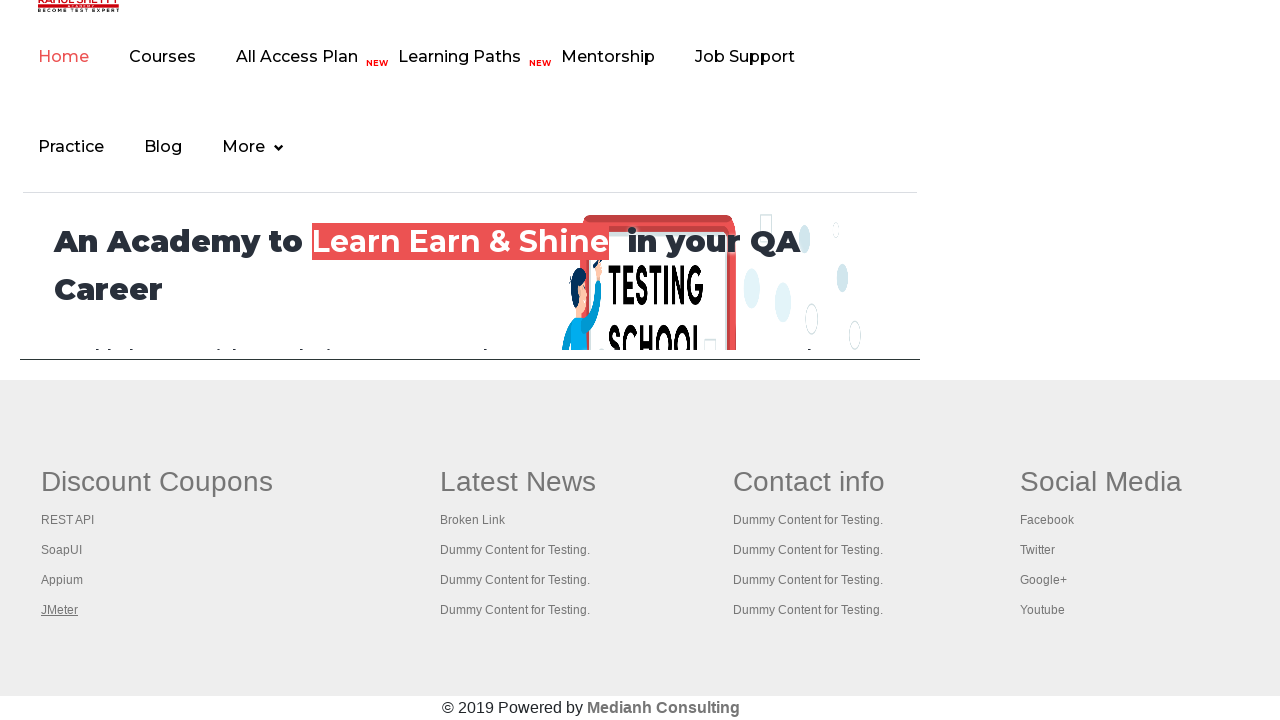

Tab page loaded and ready
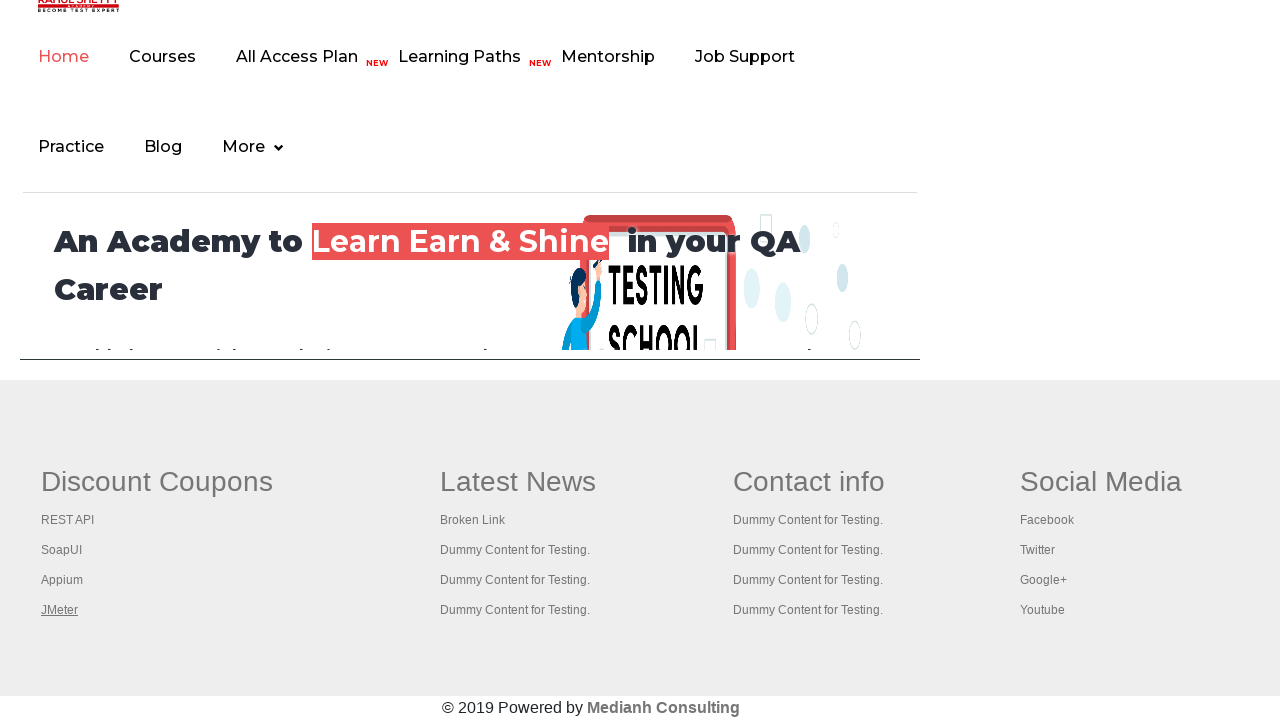

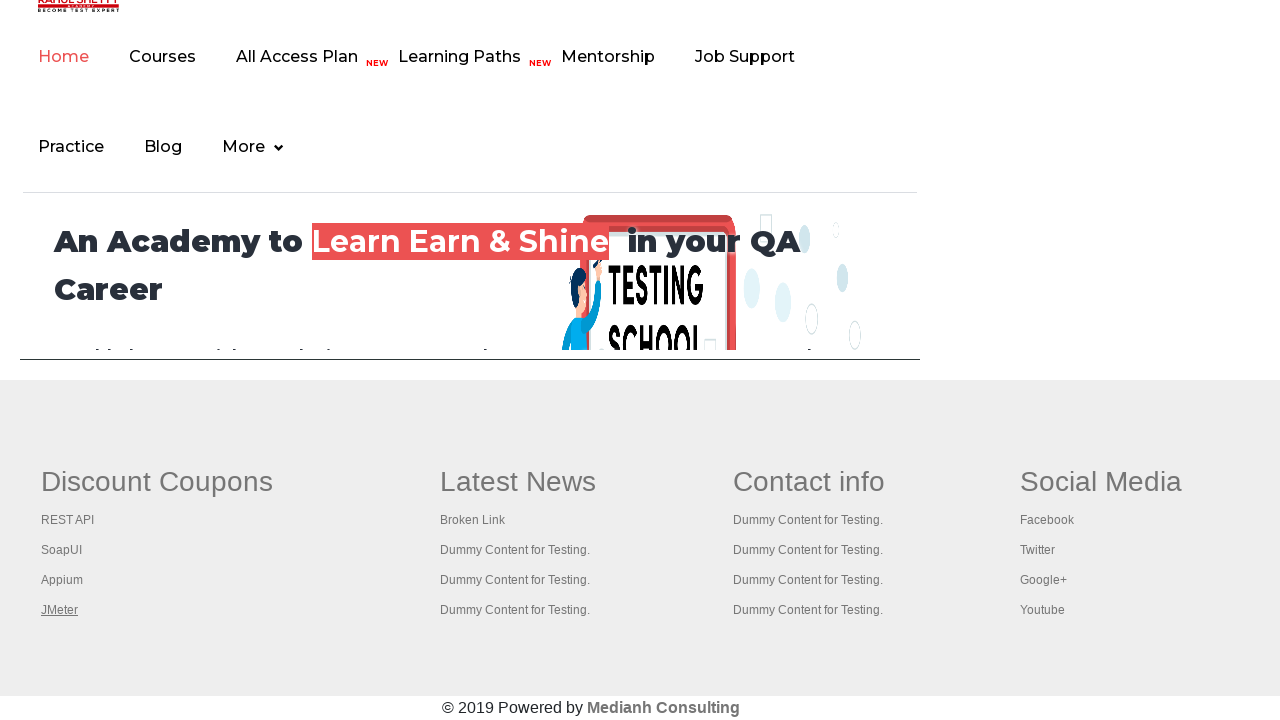